Tests the Python.org website search functionality by entering a search query "pycon" and verifying that search results are returned.

Starting URL: http://www.python.org

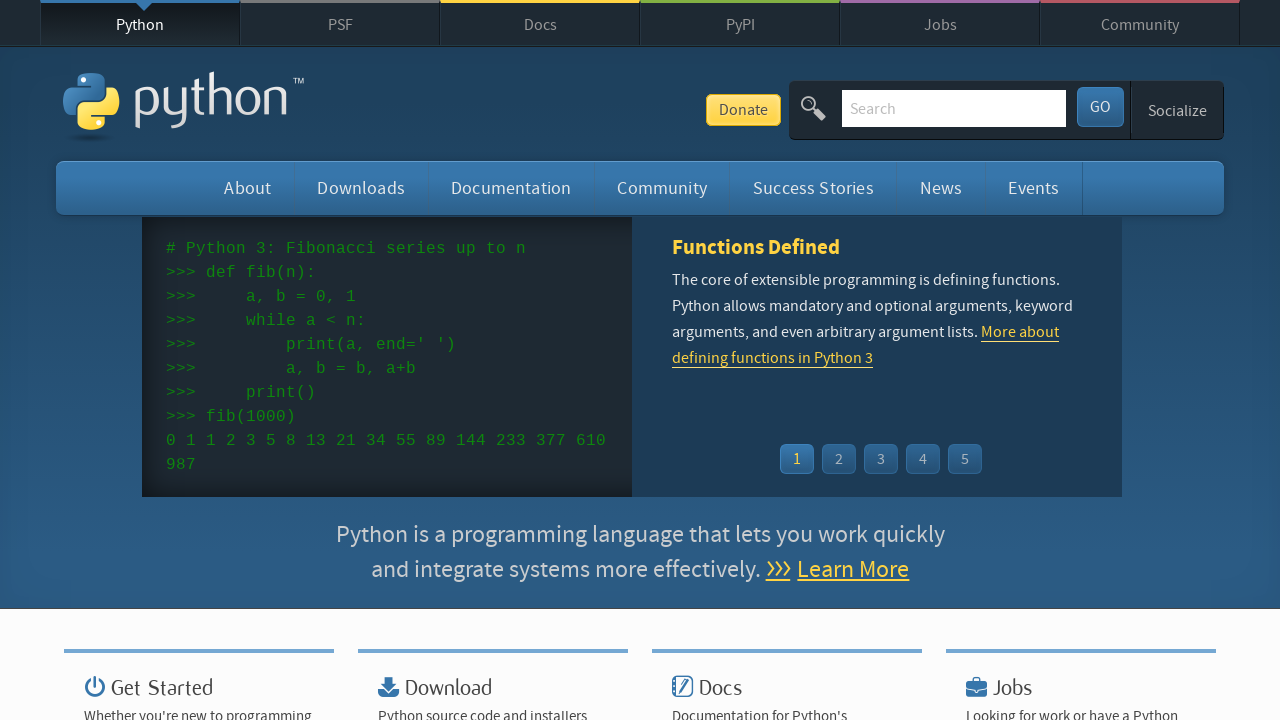

Verified 'Python' is in the page title
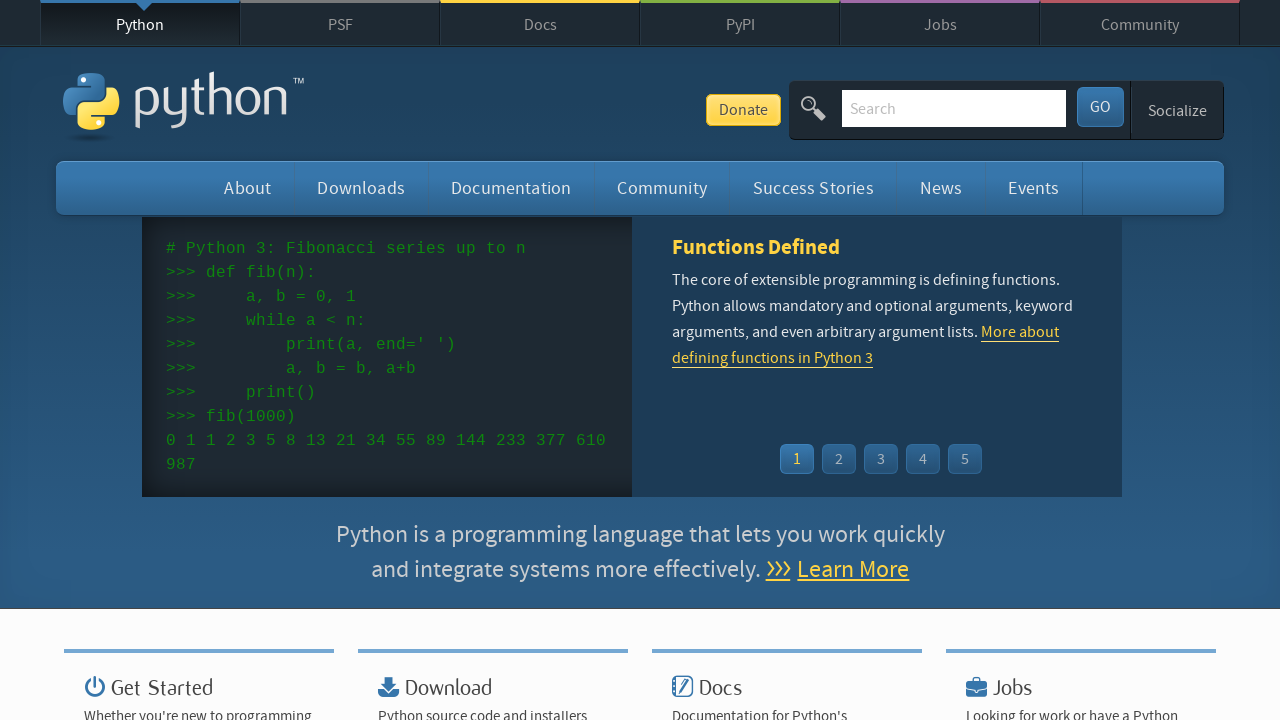

Filled search box with 'pycon' query on input[name='q']
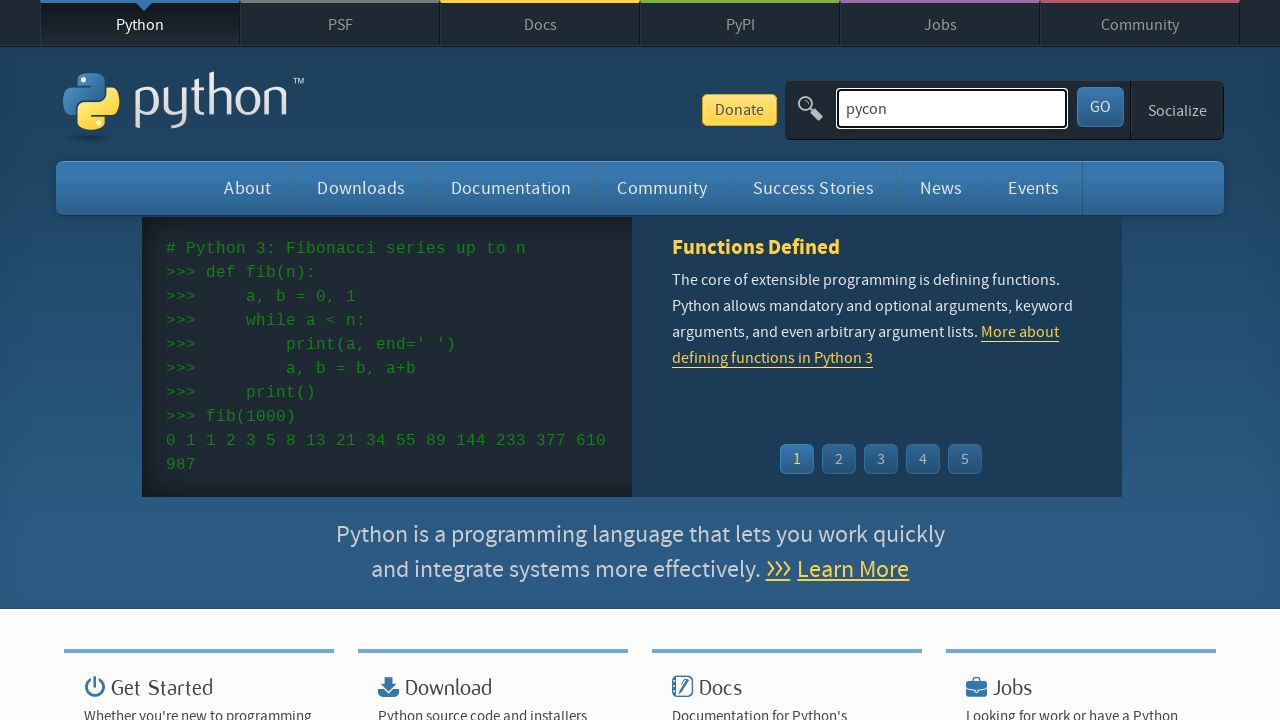

Pressed Enter to submit search query on input[name='q']
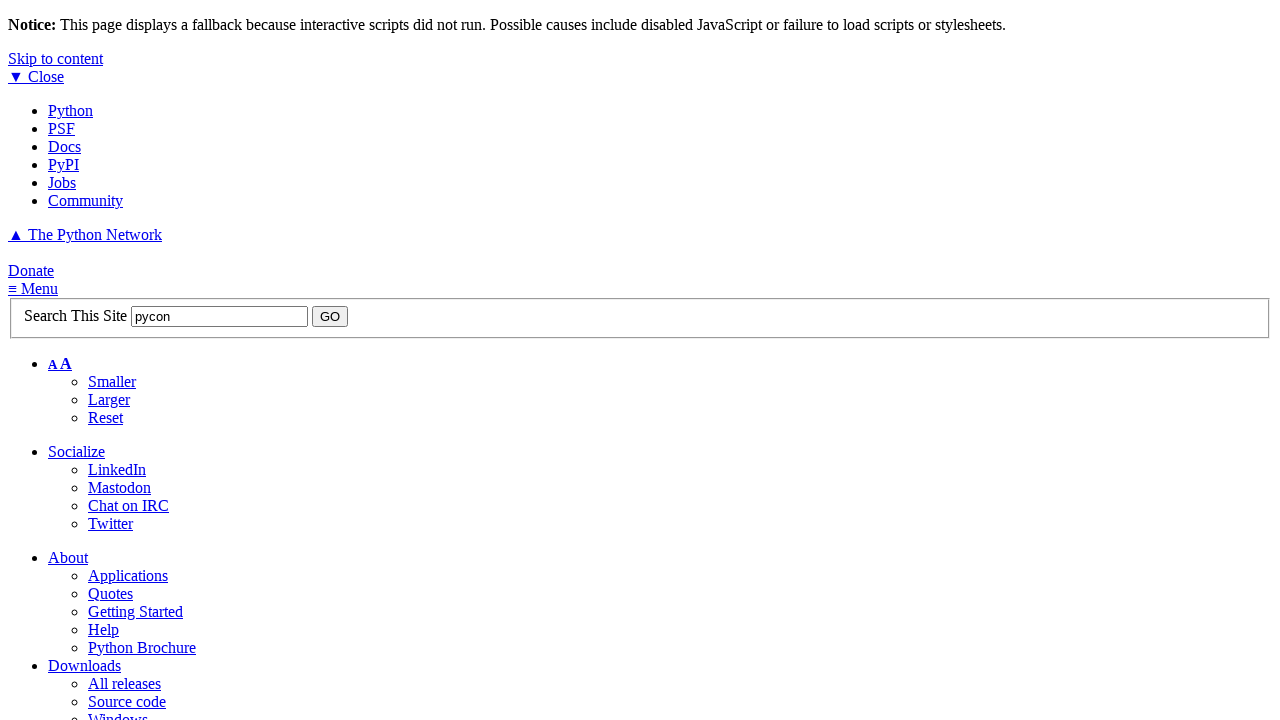

Waited for search results page to load (networkidle)
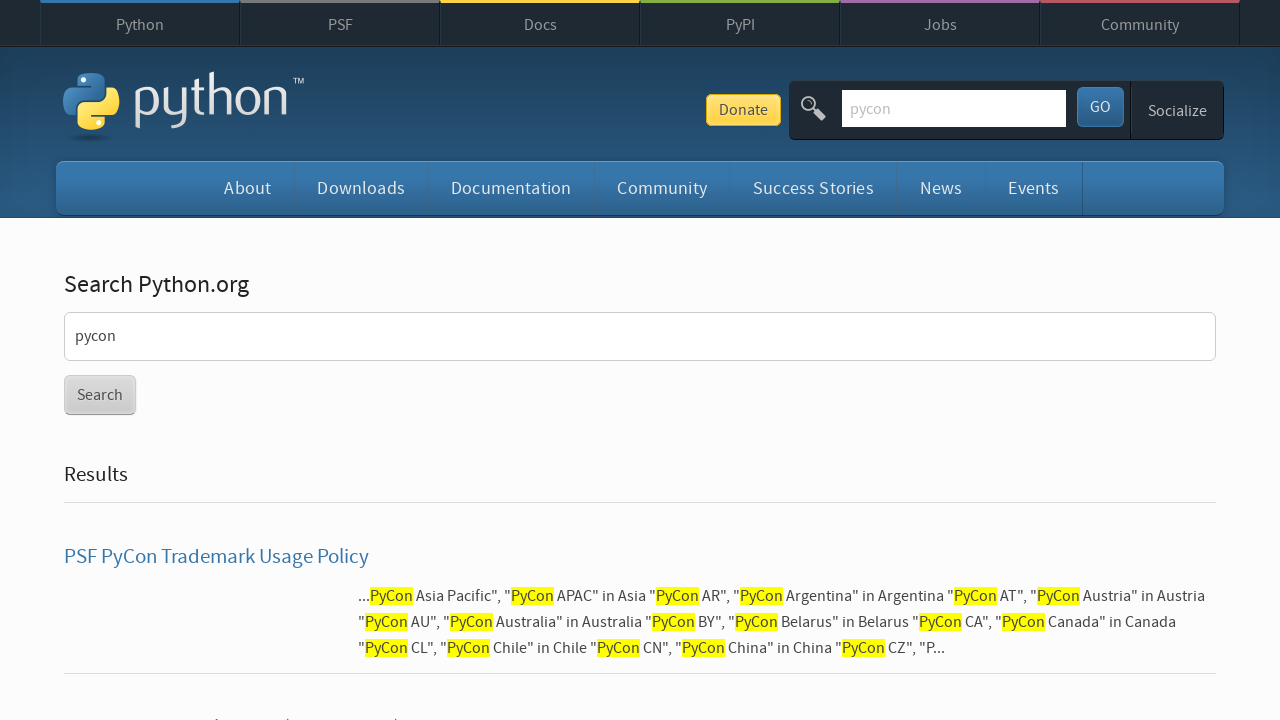

Verified search results were returned (no 'No results found' message)
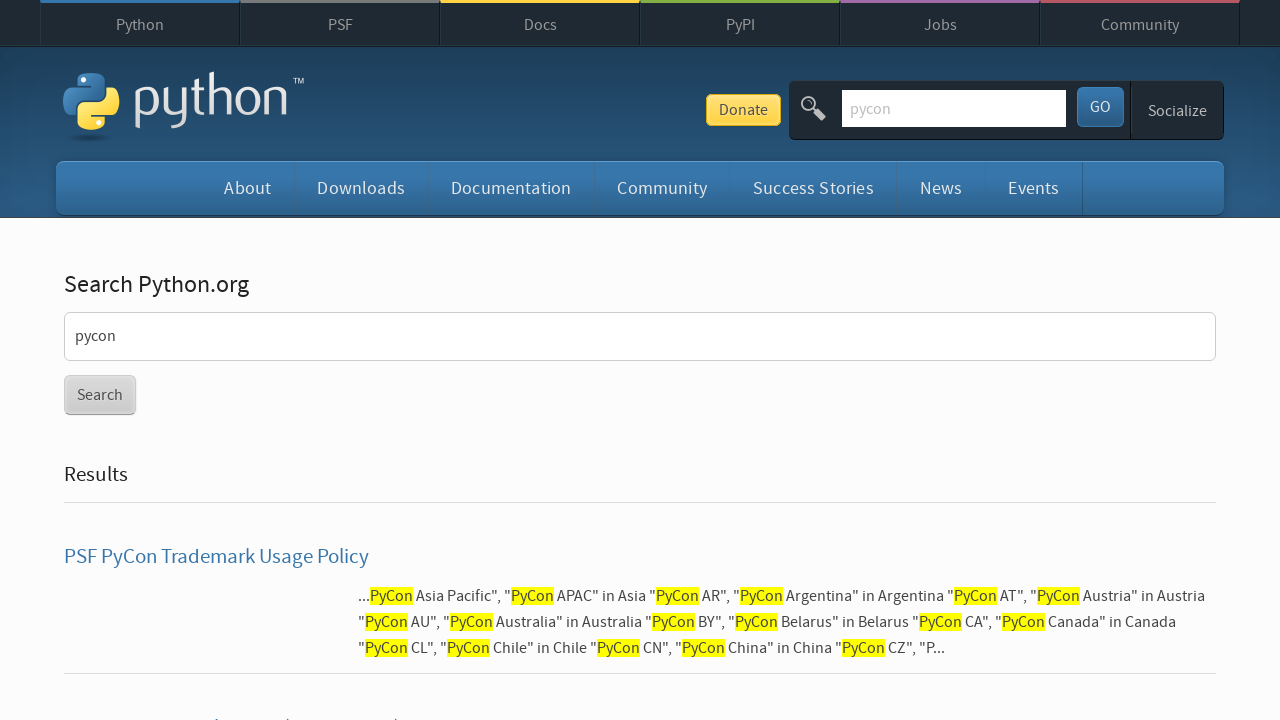

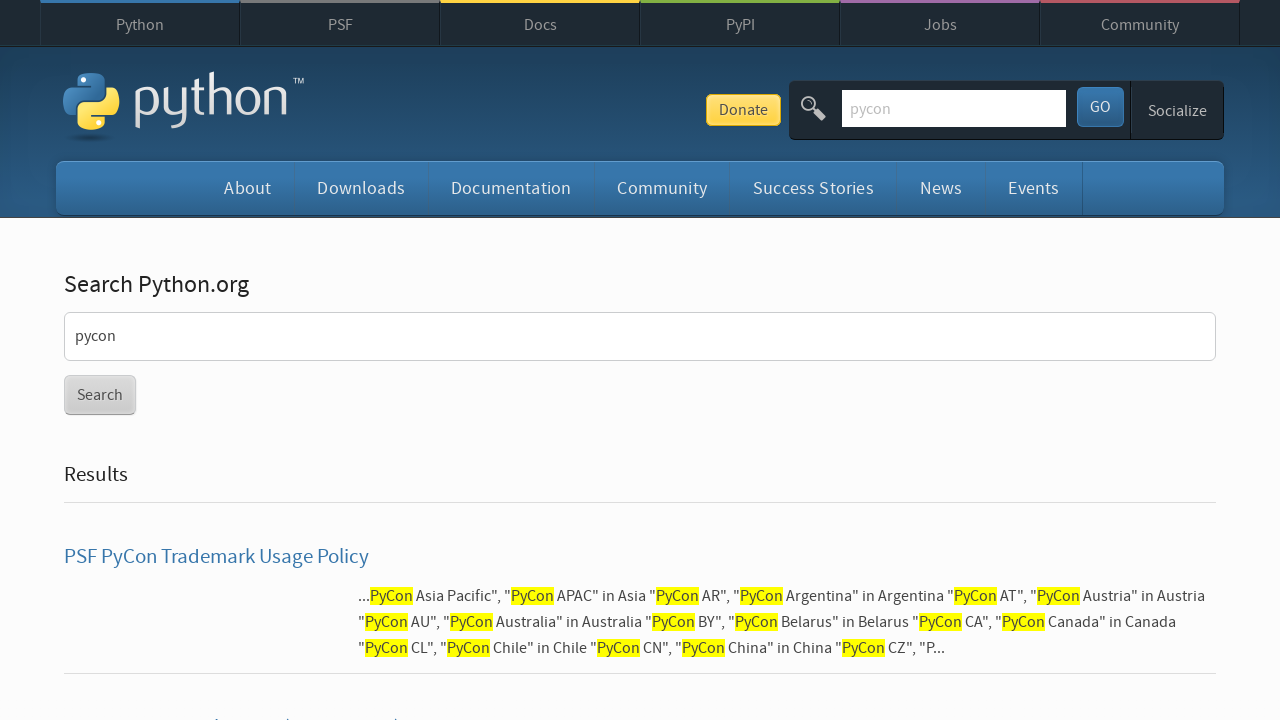